Navigates to the login page of automationexercise.com

Starting URL: https://automationexercise.com/login

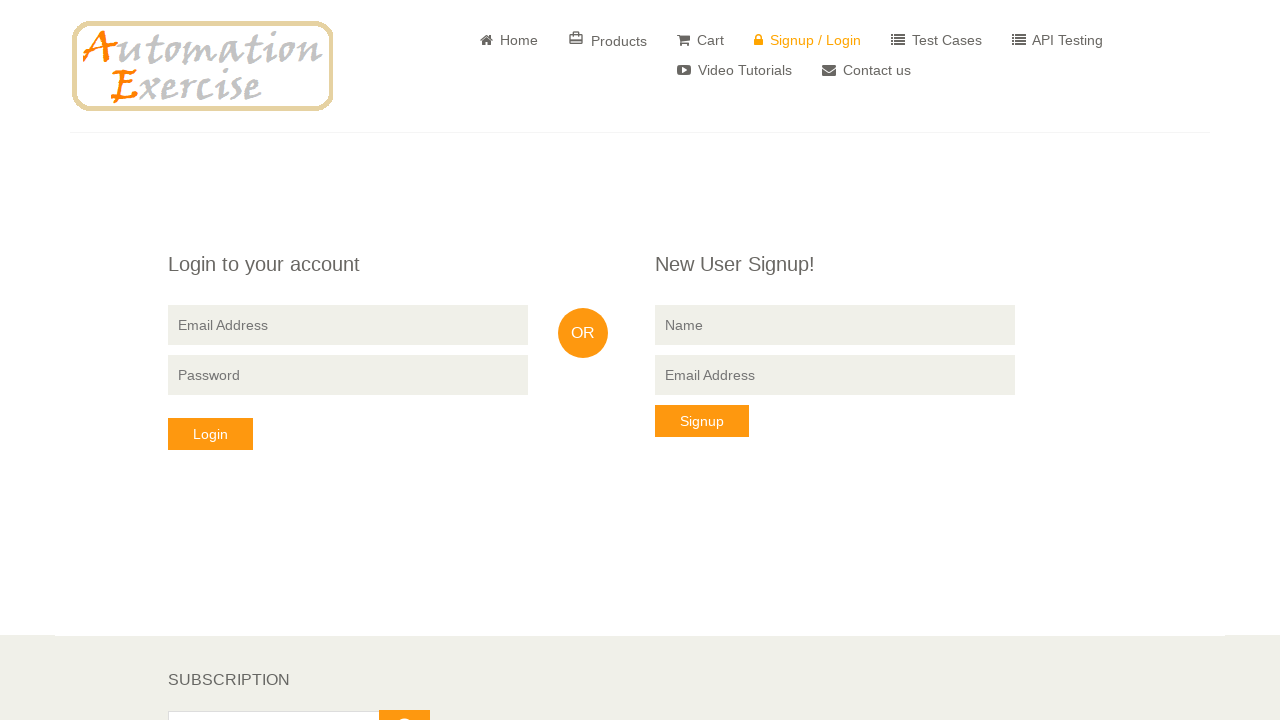

Navigated to login page of automationexercise.com
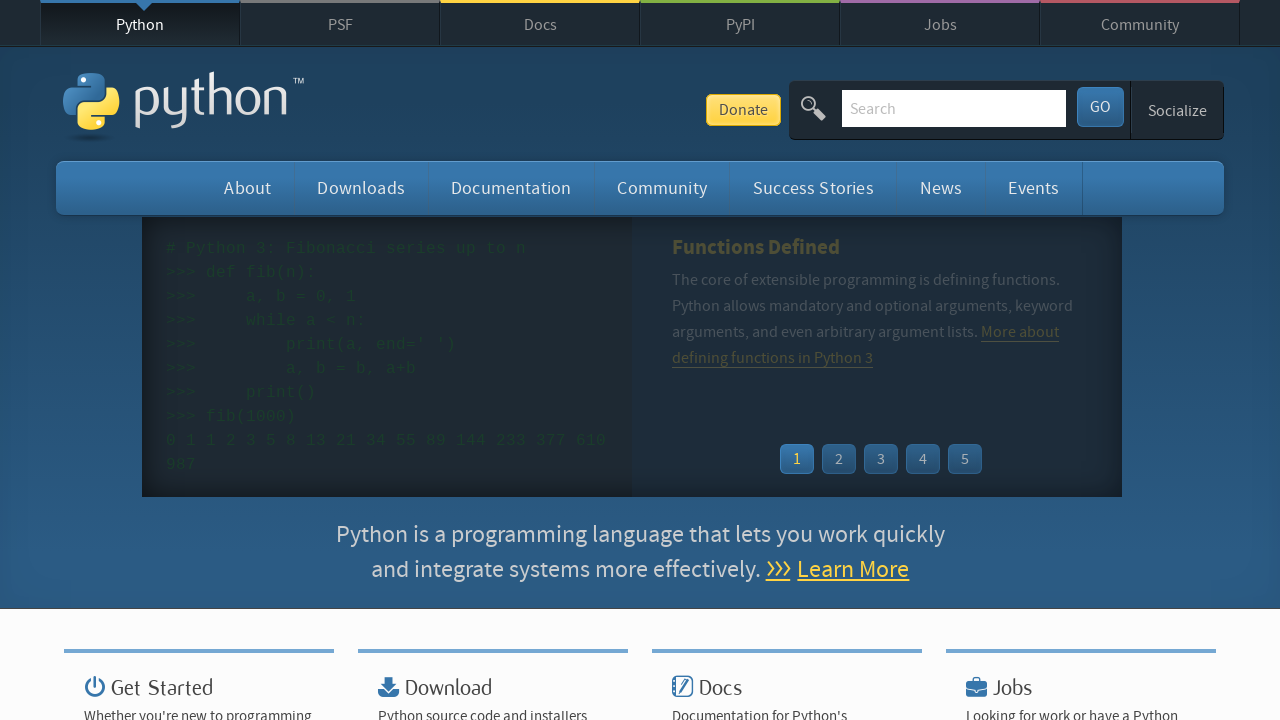

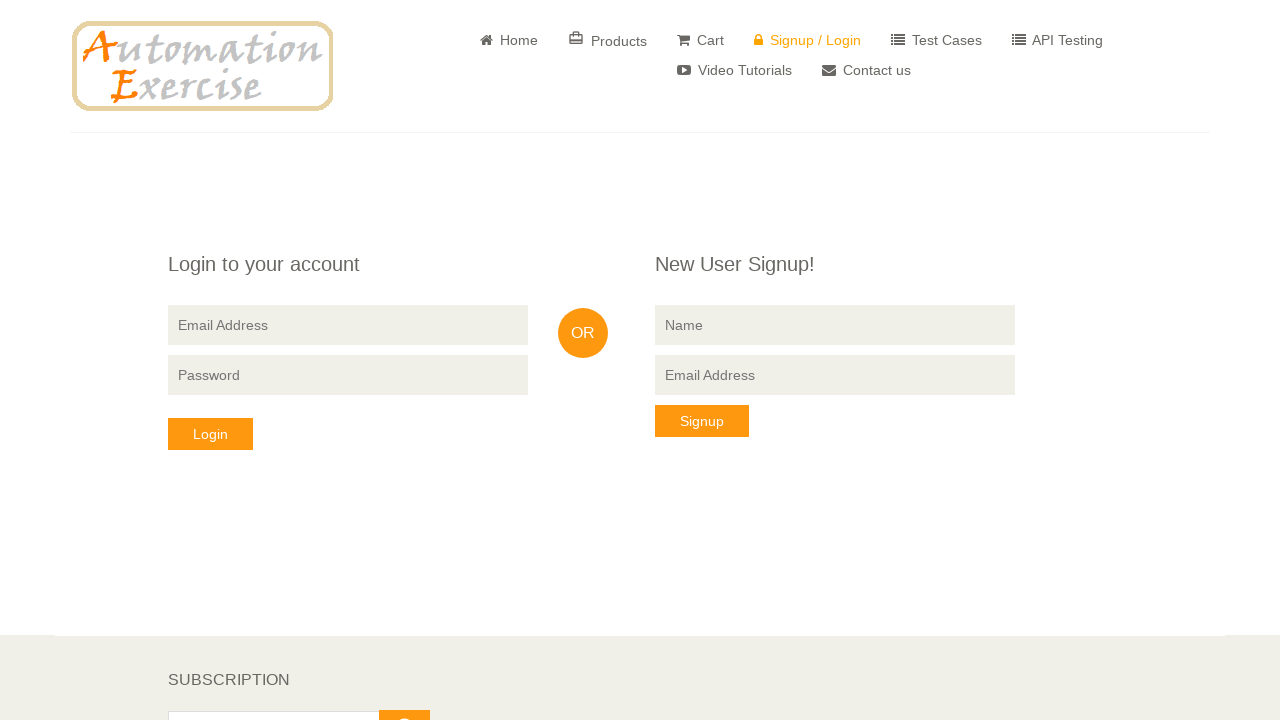